Tests that the WeCreate Design homepage loads correctly by verifying the page title contains the expected text

Starting URL: https://www.wecreatedesign.co.uk

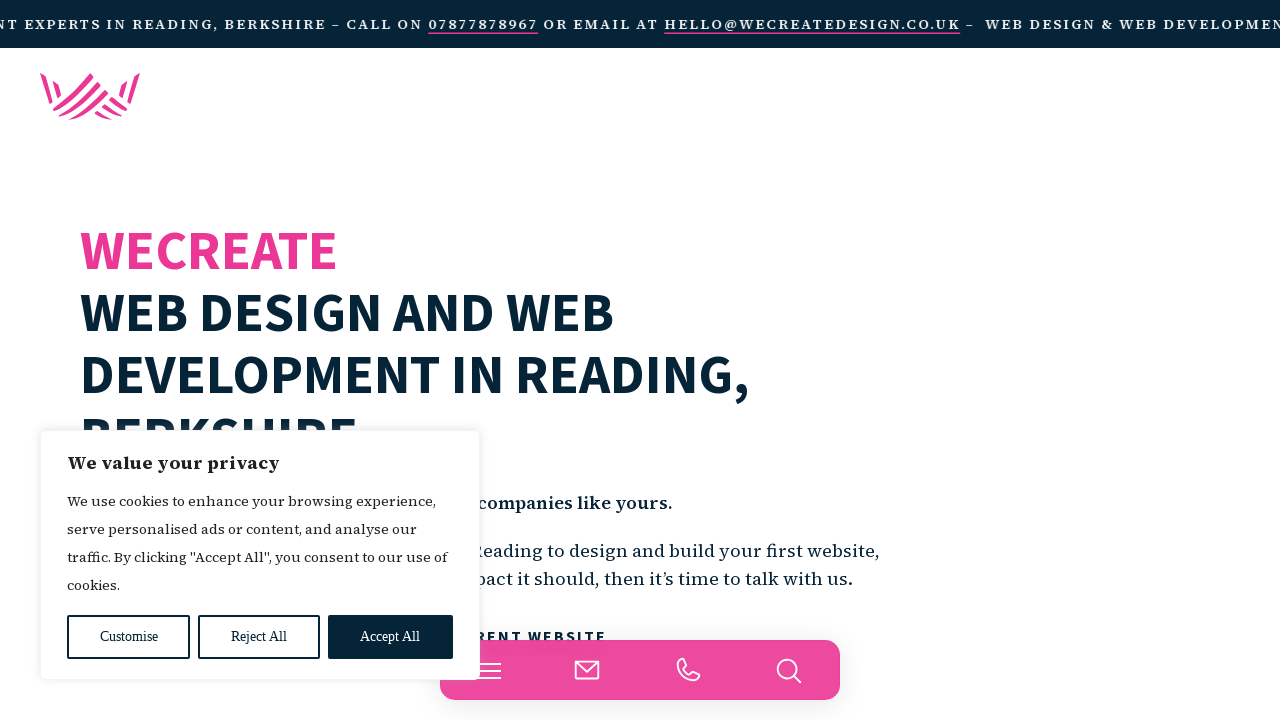

Waited for page to reach domcontentloaded state
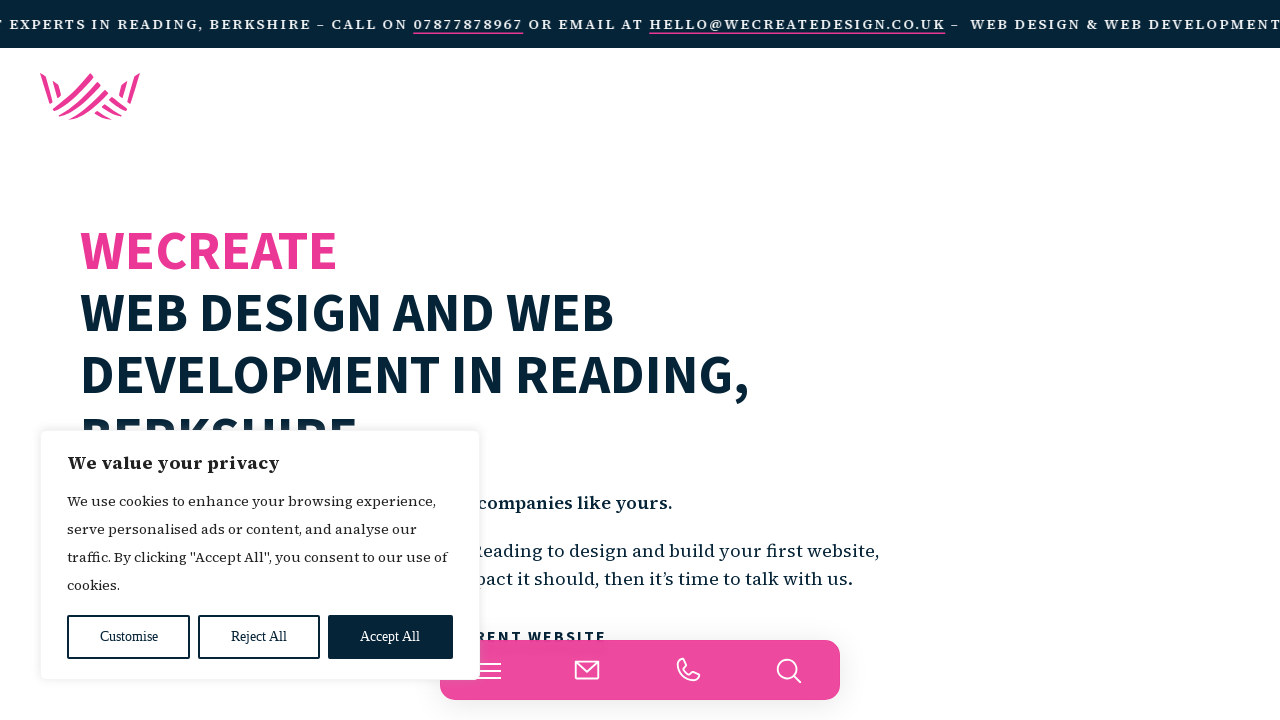

Verified page title contains 'WeCreate'
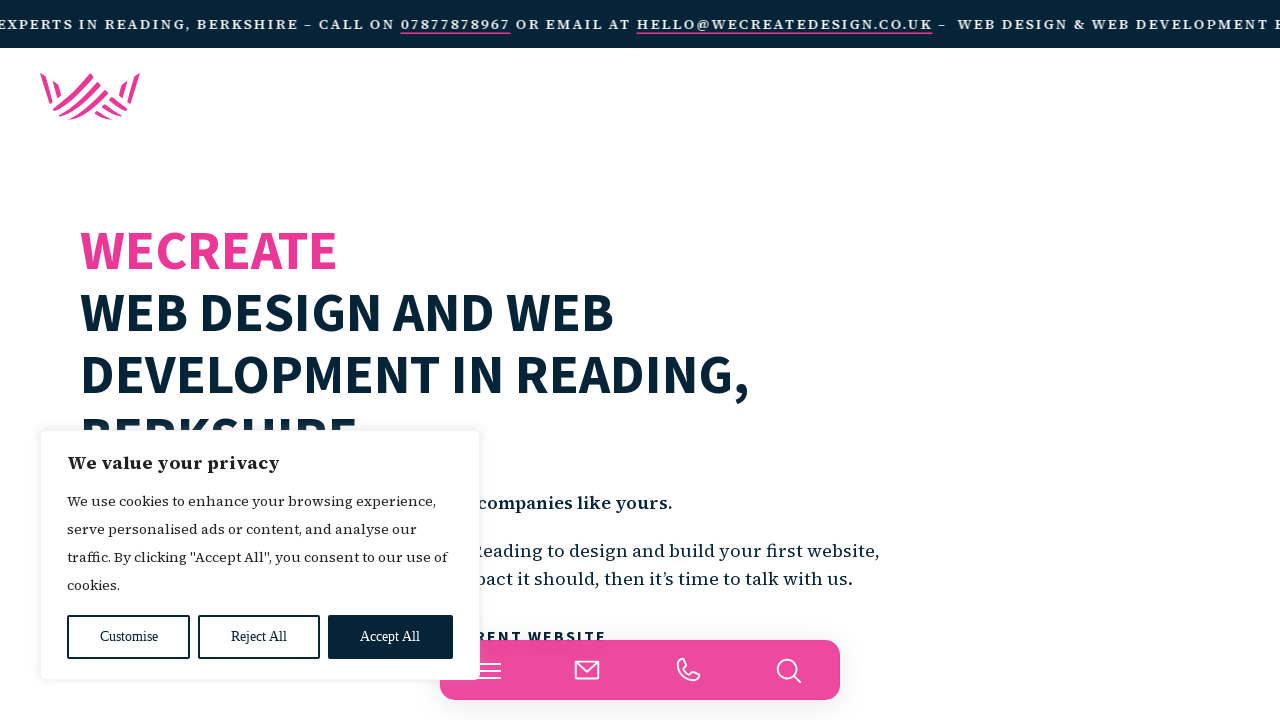

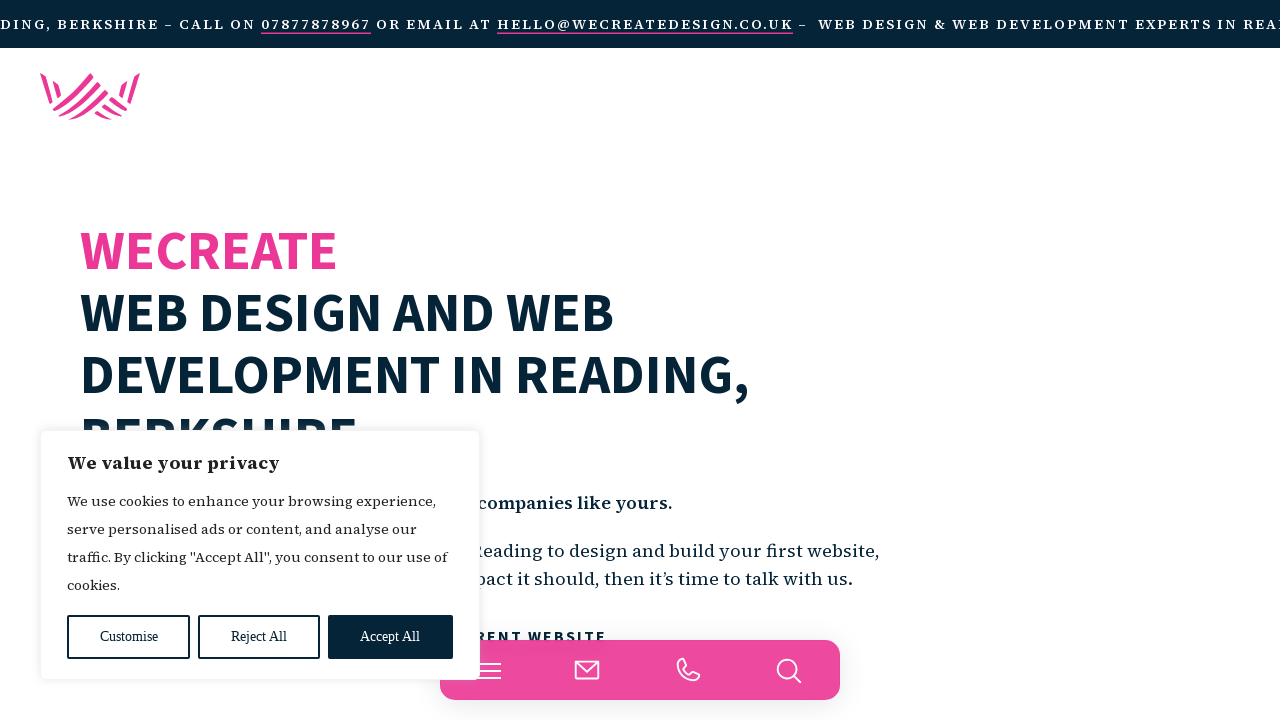